Navigates to RedBus website and attempts to locate an element on the page

Starting URL: https://www.redbus.in/

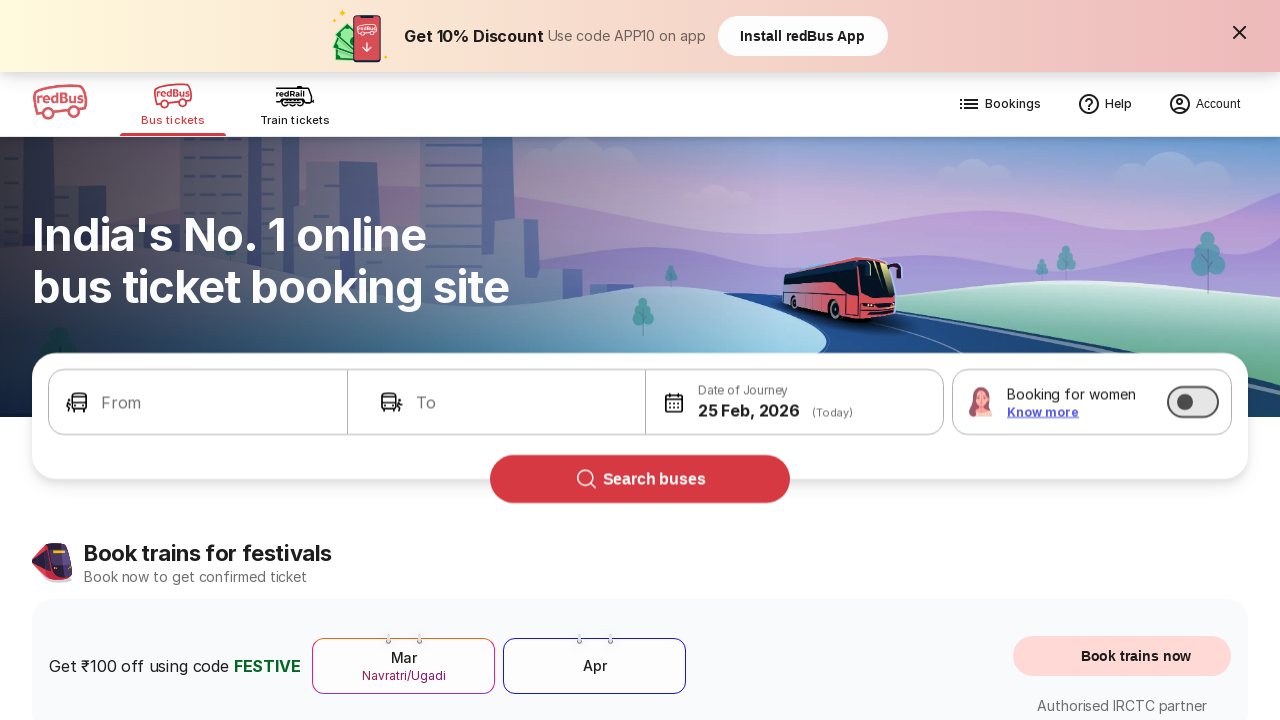

Waited for page to reach networkidle state
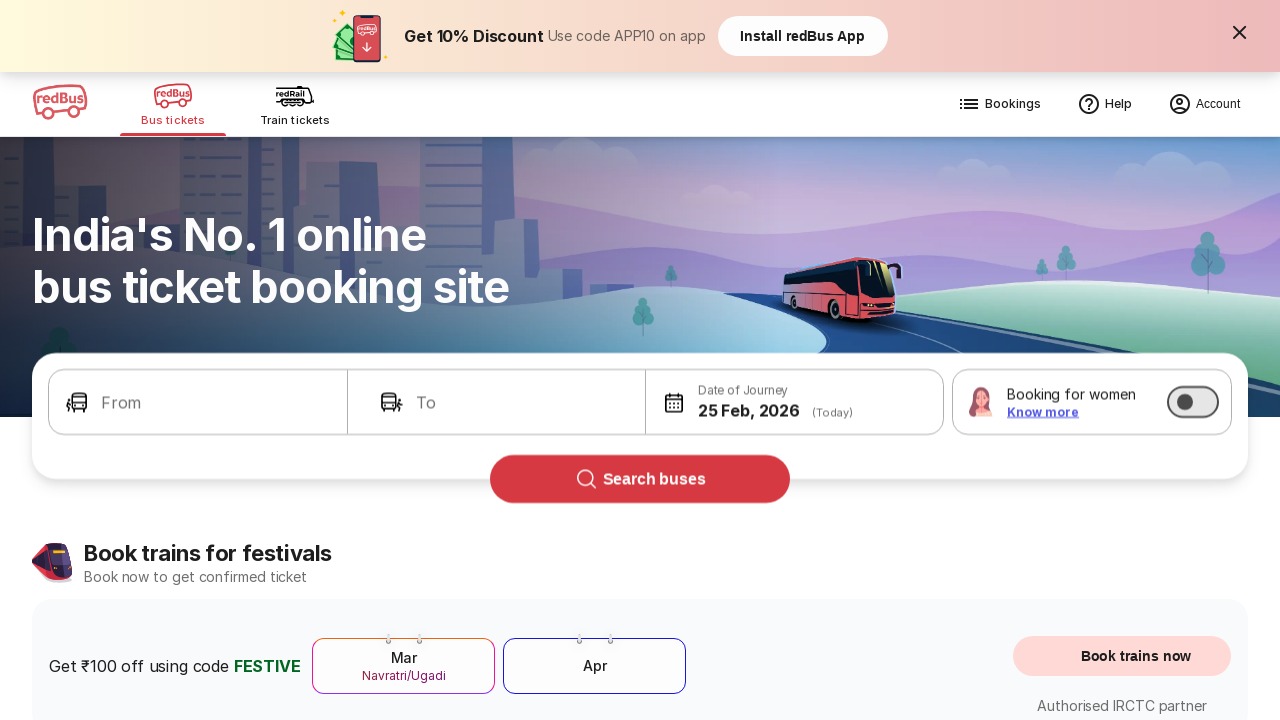

Source city input not found; waited for body element as fallback
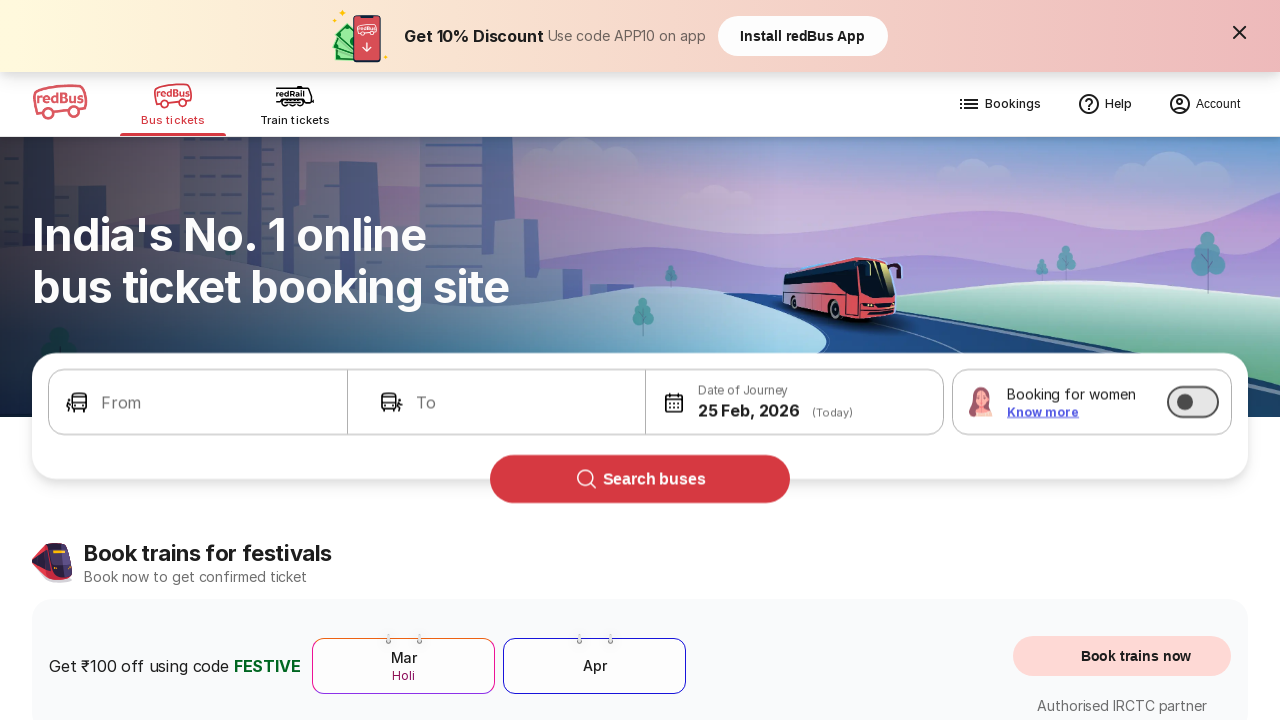

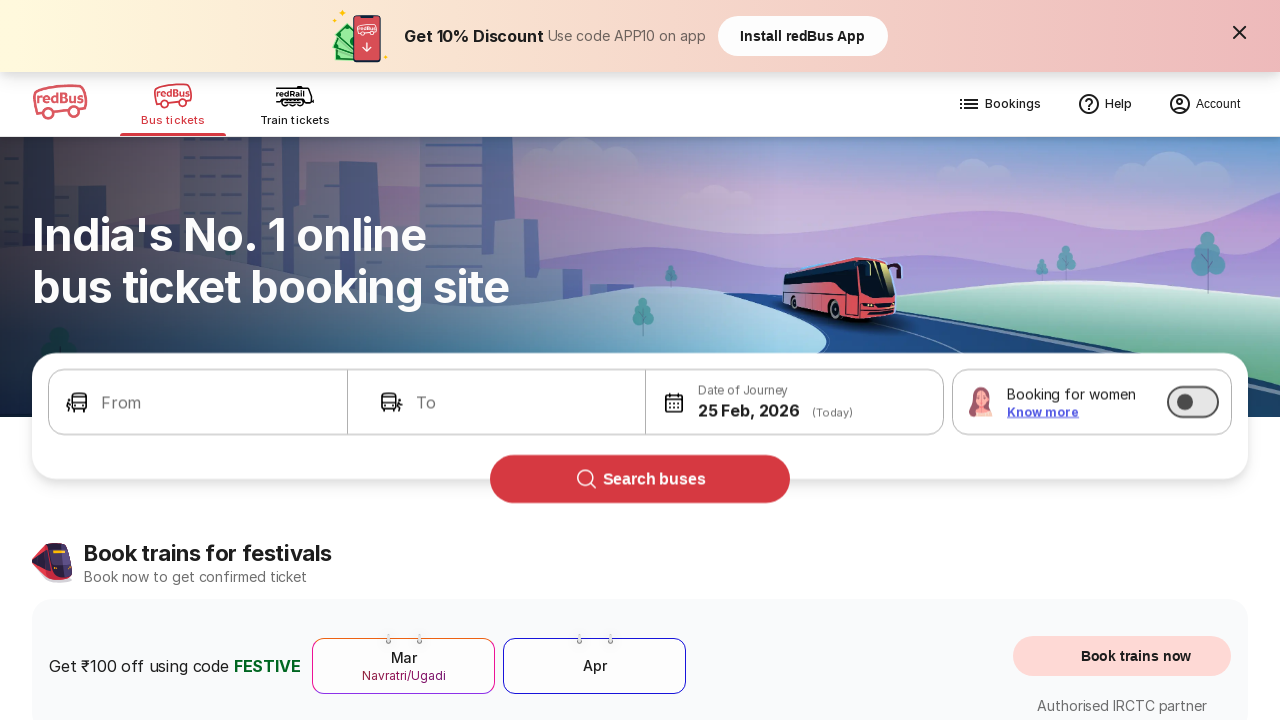